Tests that logging in with locked_out_user shows the error message "Epic sadface: Sorry, this user has been locked out."

Starting URL: https://www.saucedemo.com/

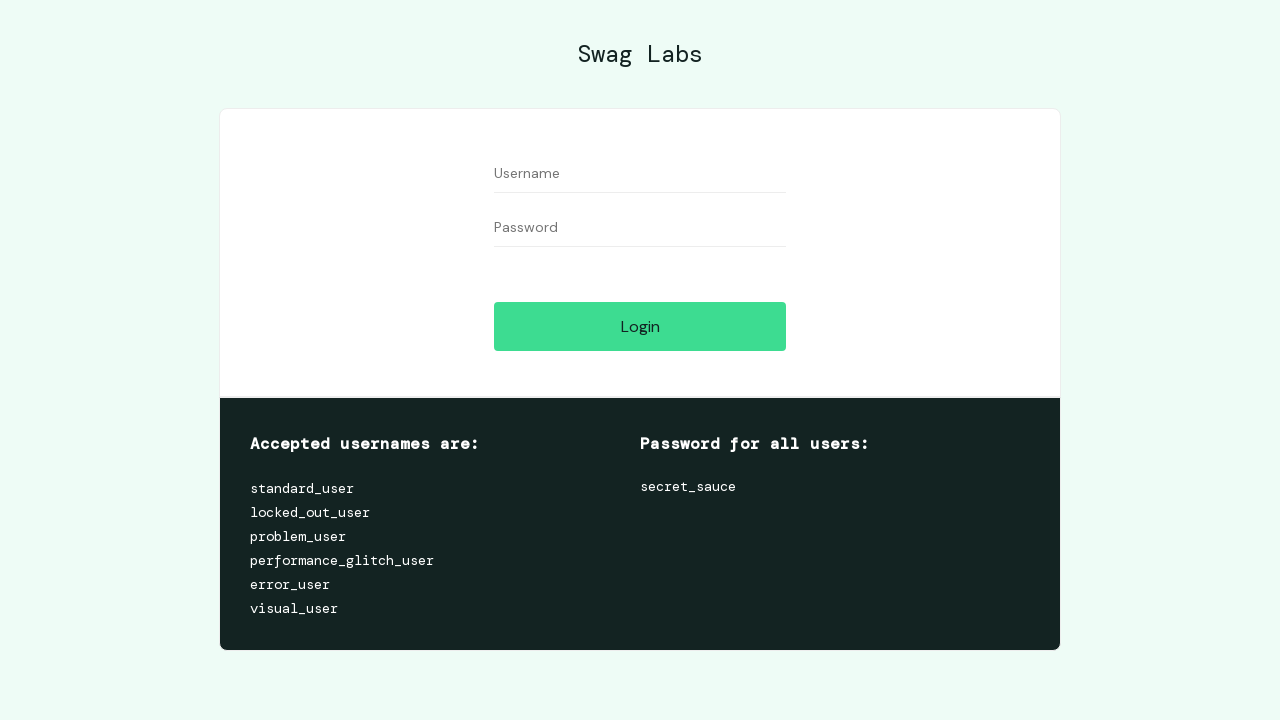

Filled username field with 'locked_out_user' on #user-name
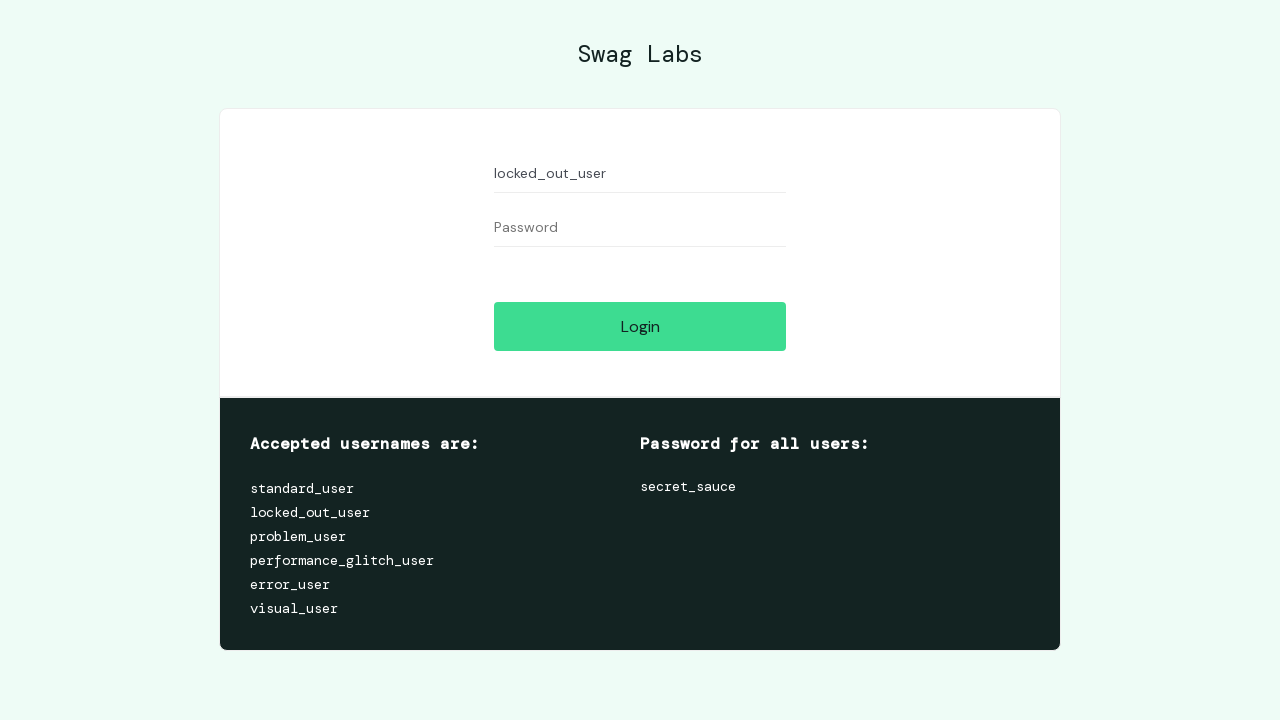

Filled password field with 'secret_sauce' on #password
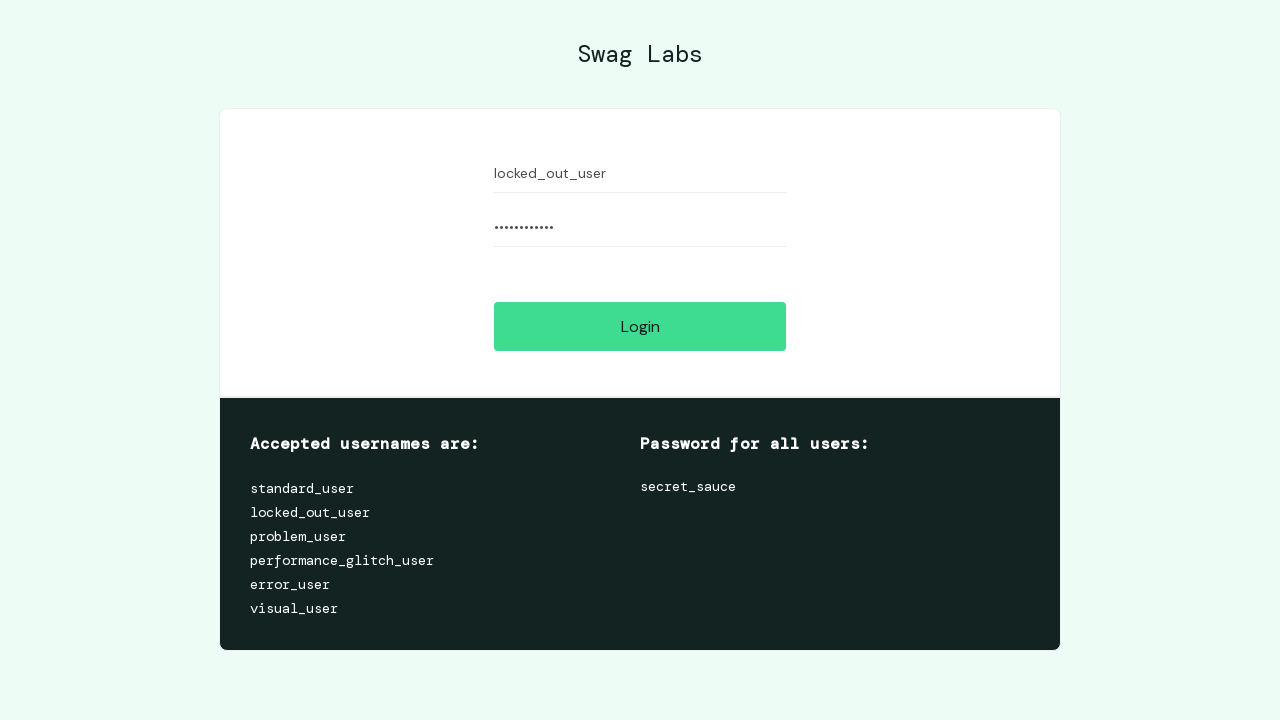

Clicked login button at (640, 326) on #login-button
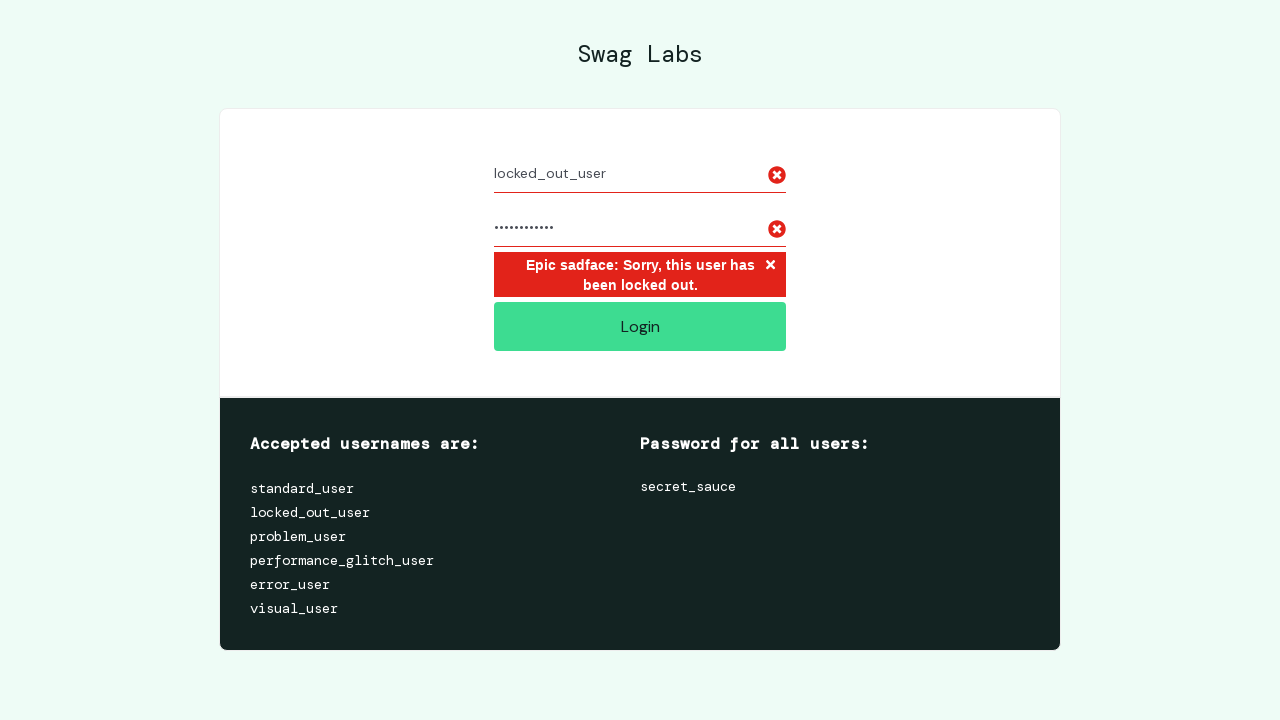

Located error message element
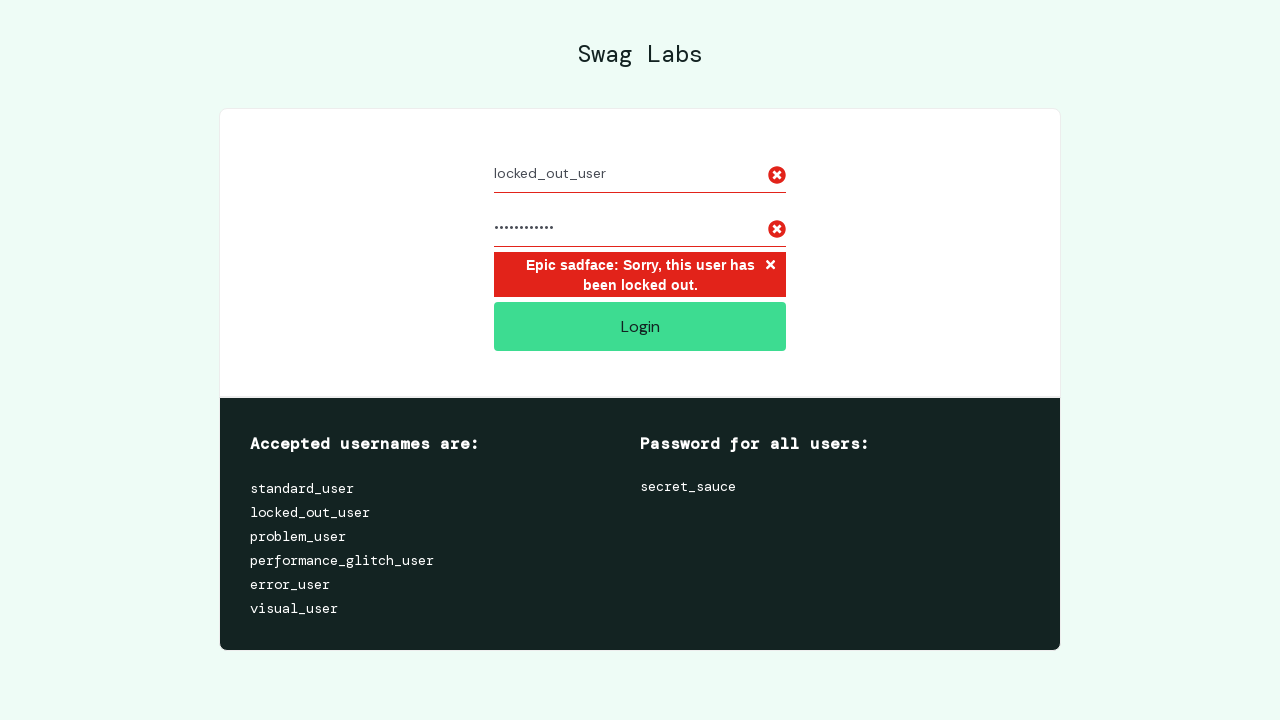

Verified error message 'Epic sadface: Sorry, this user has been locked out.' is displayed
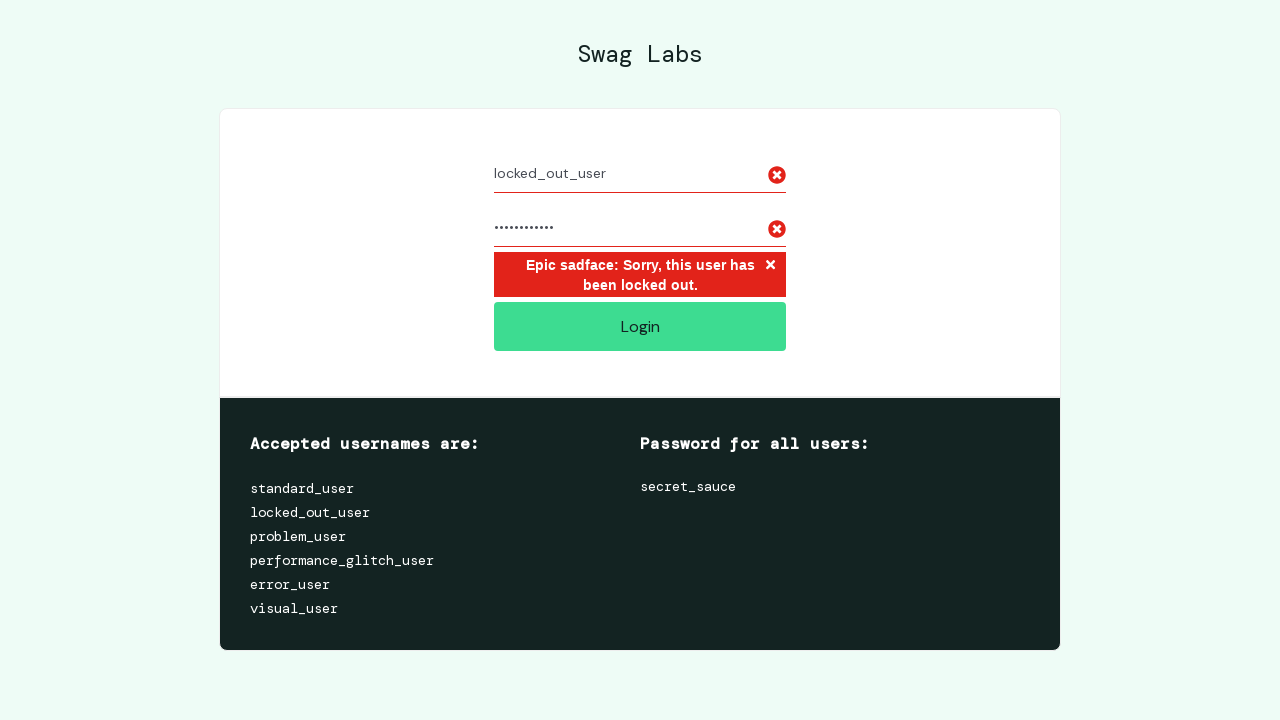

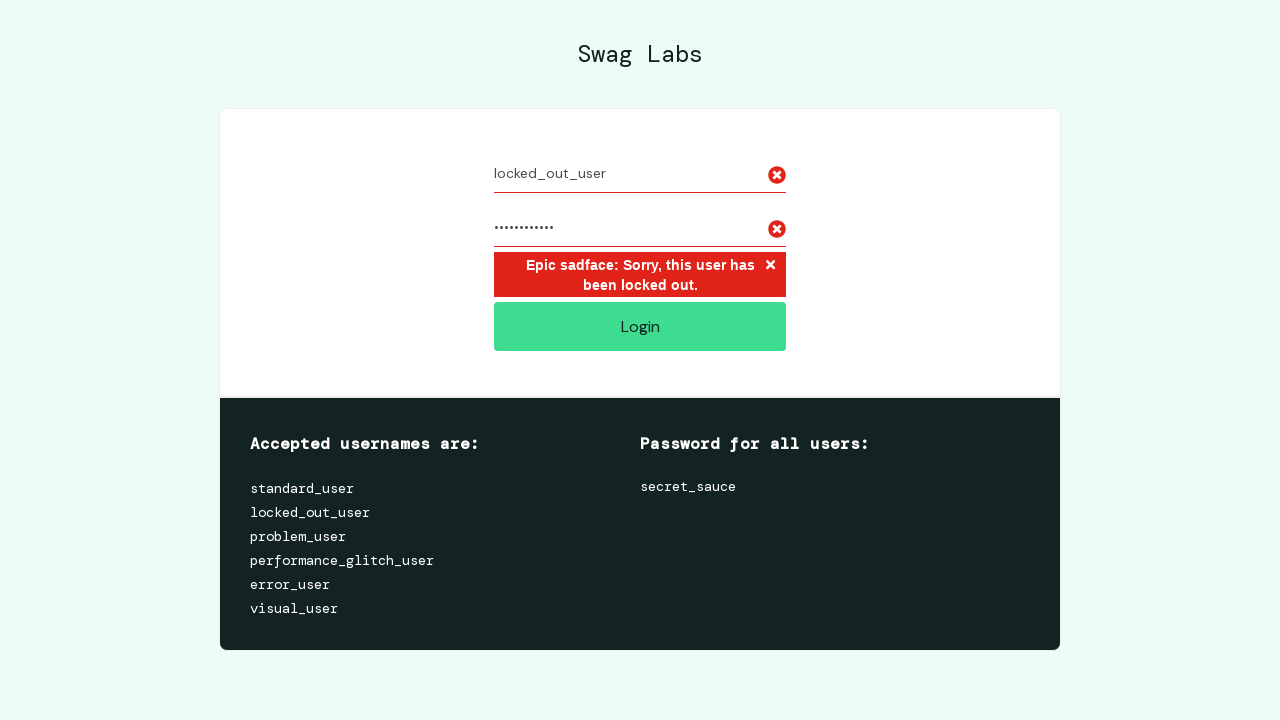